Tests drag and drop functionality by dragging an element and dropping it onto a target area within an iframe

Starting URL: https://jqueryui.com/droppable/

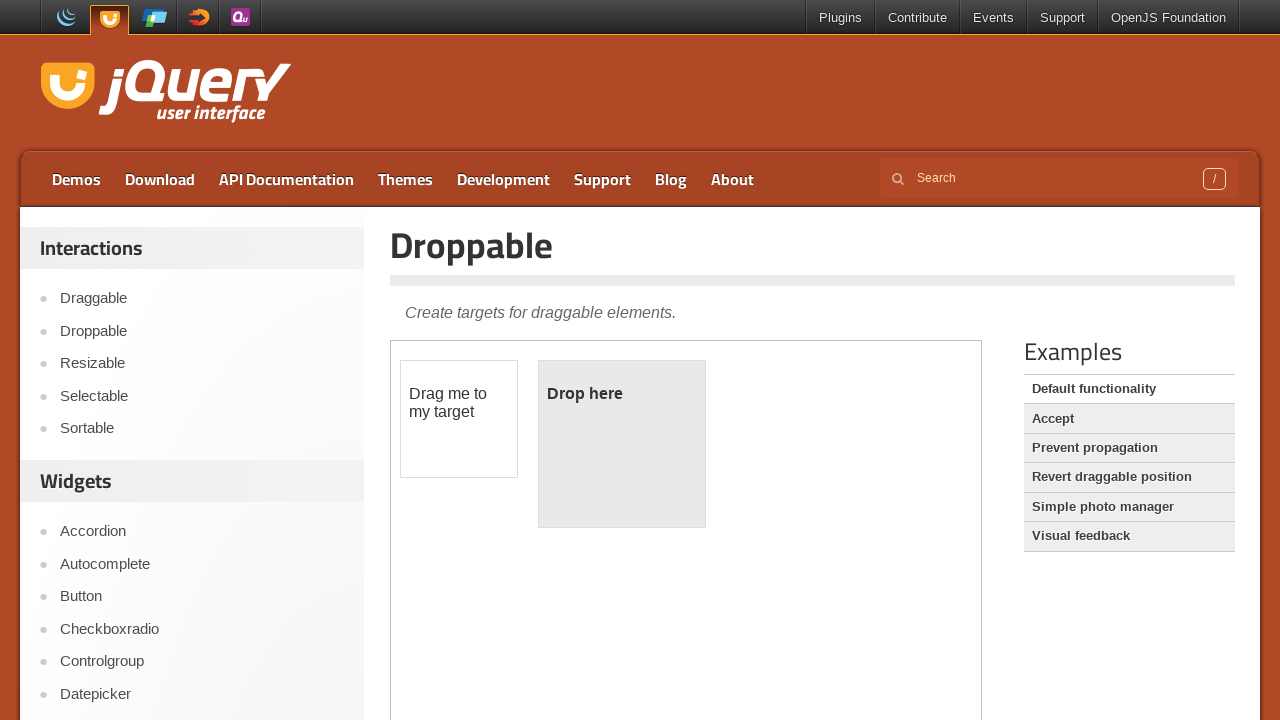

Located the demo iframe
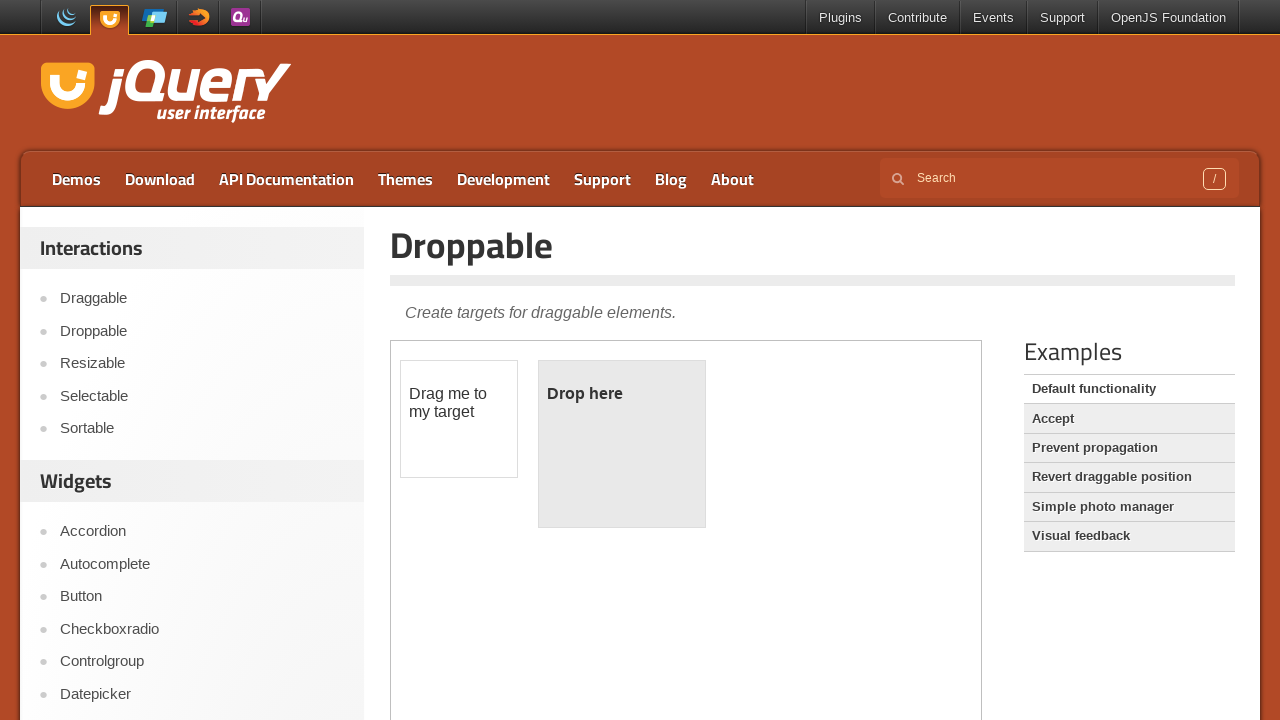

Located the draggable element with id 'draggable'
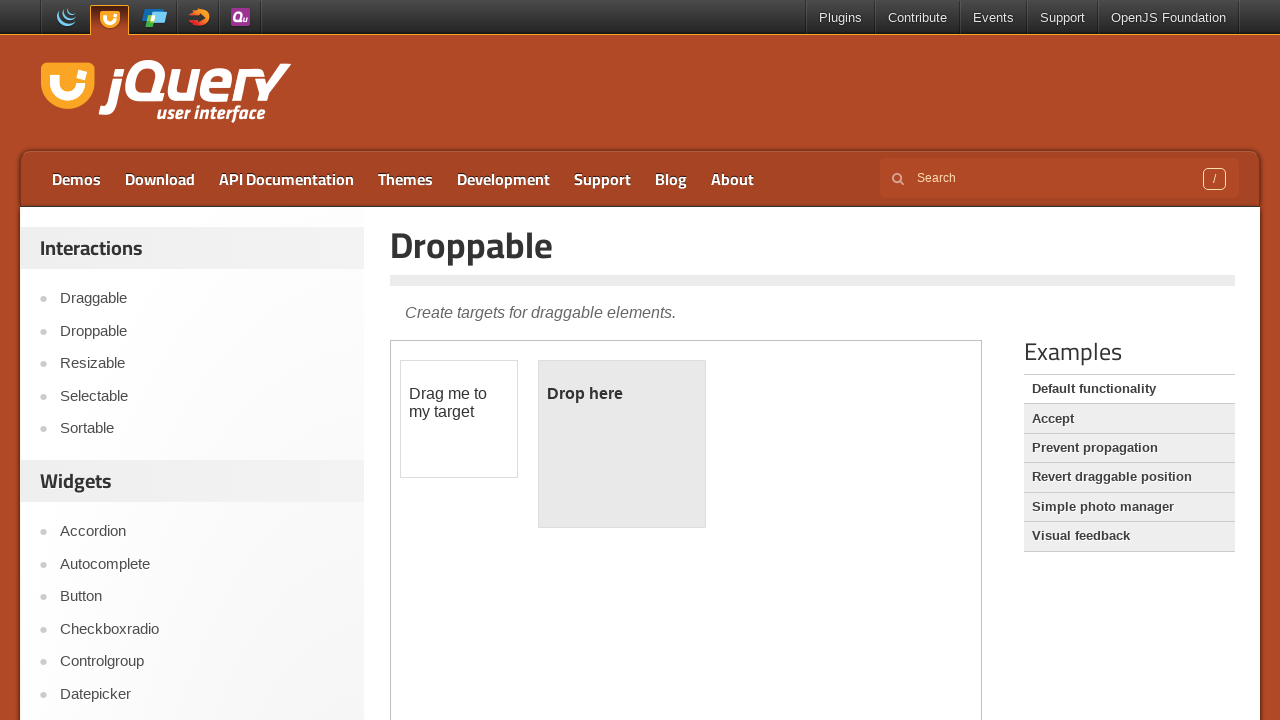

Located the droppable element with id 'droppable'
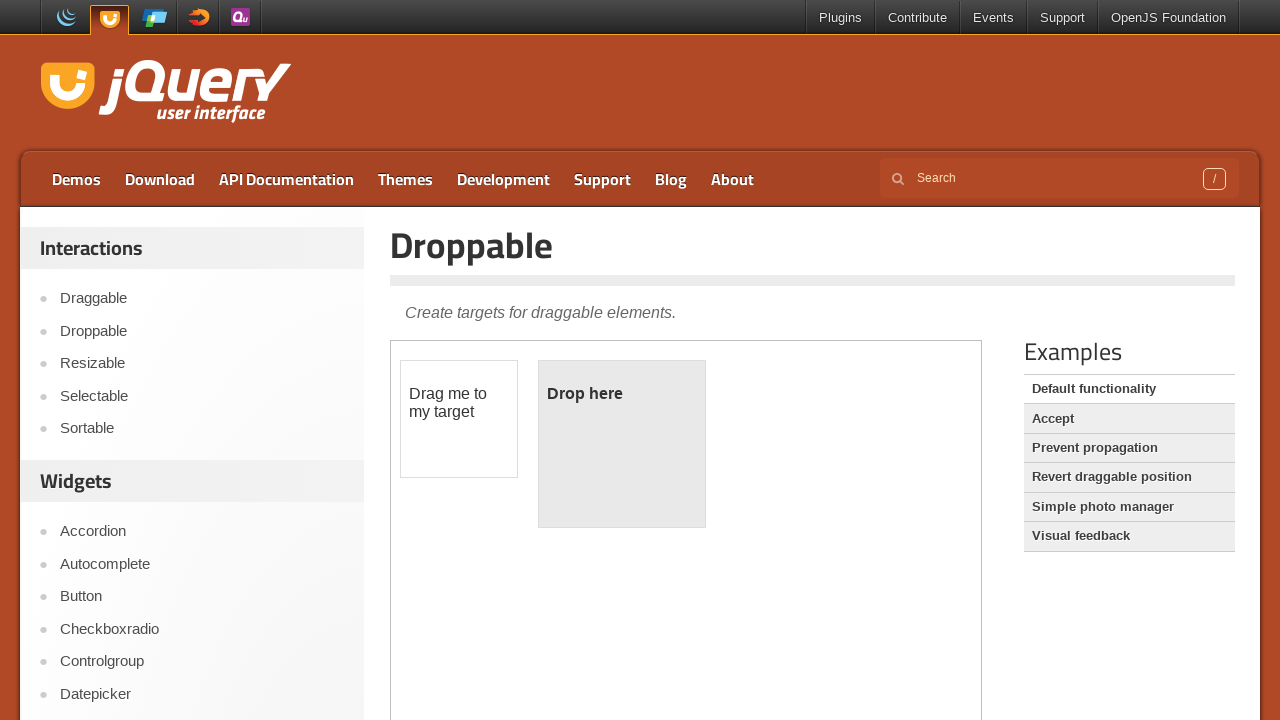

Dragged the draggable element onto the droppable target area at (622, 444)
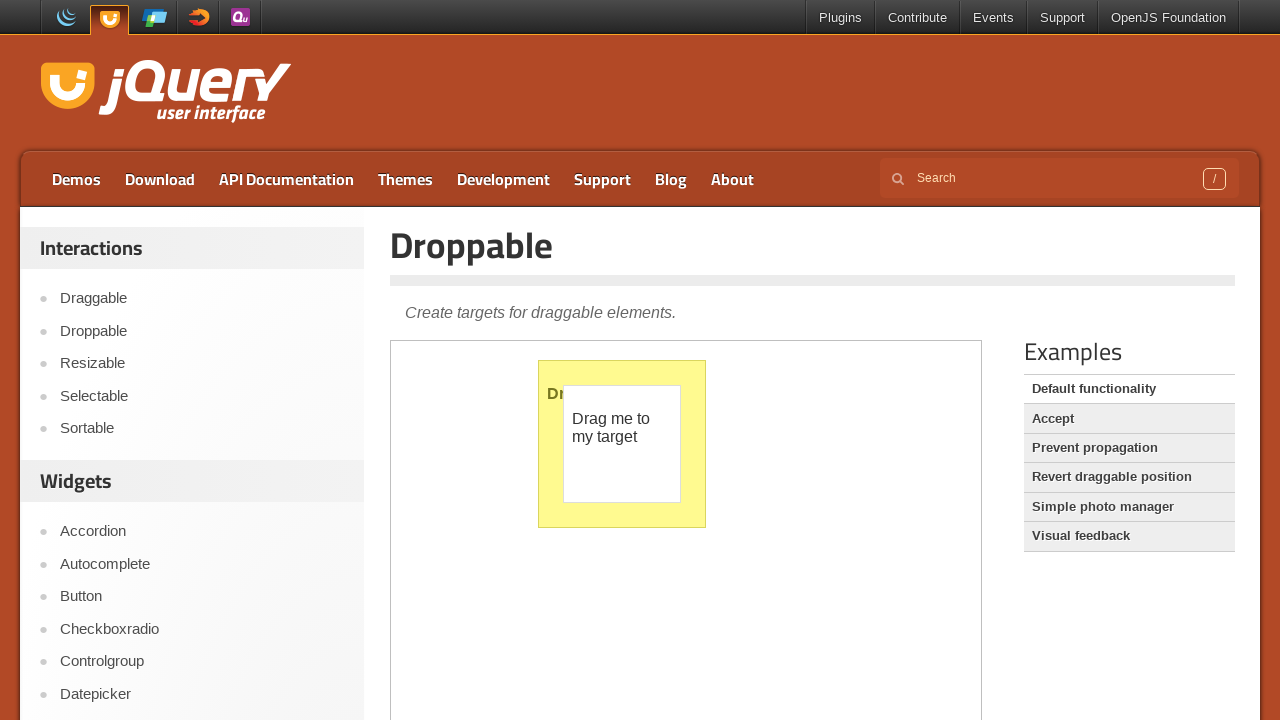

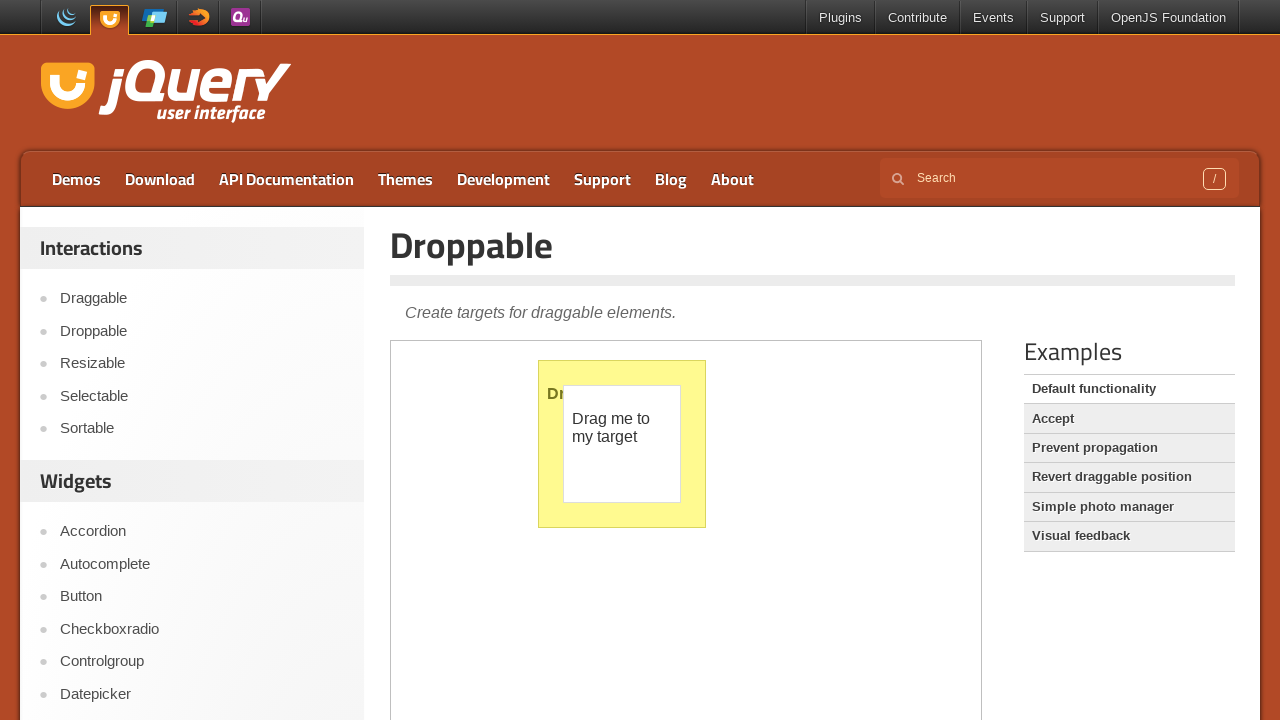